Tests that pressing Escape cancels edits and restores the original text

Starting URL: https://demo.playwright.dev/todomvc

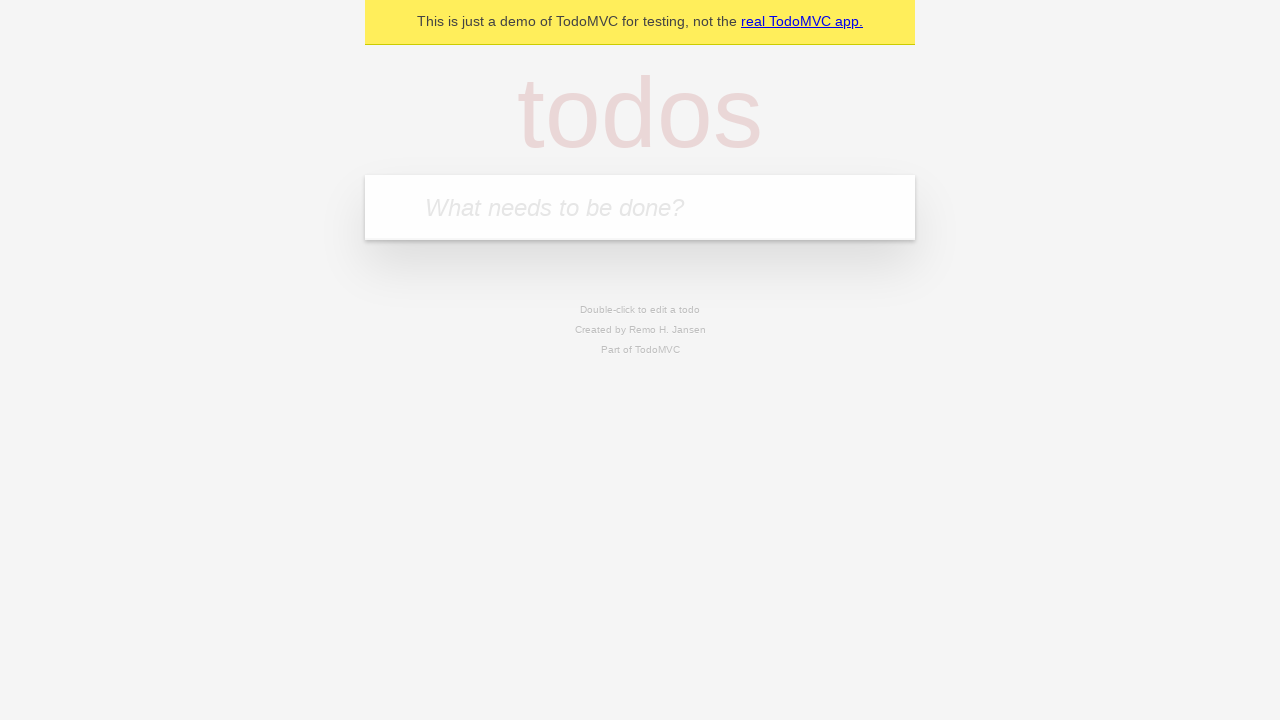

Filled first todo input with 'buy some cheese' on internal:attr=[placeholder="What needs to be done?"i]
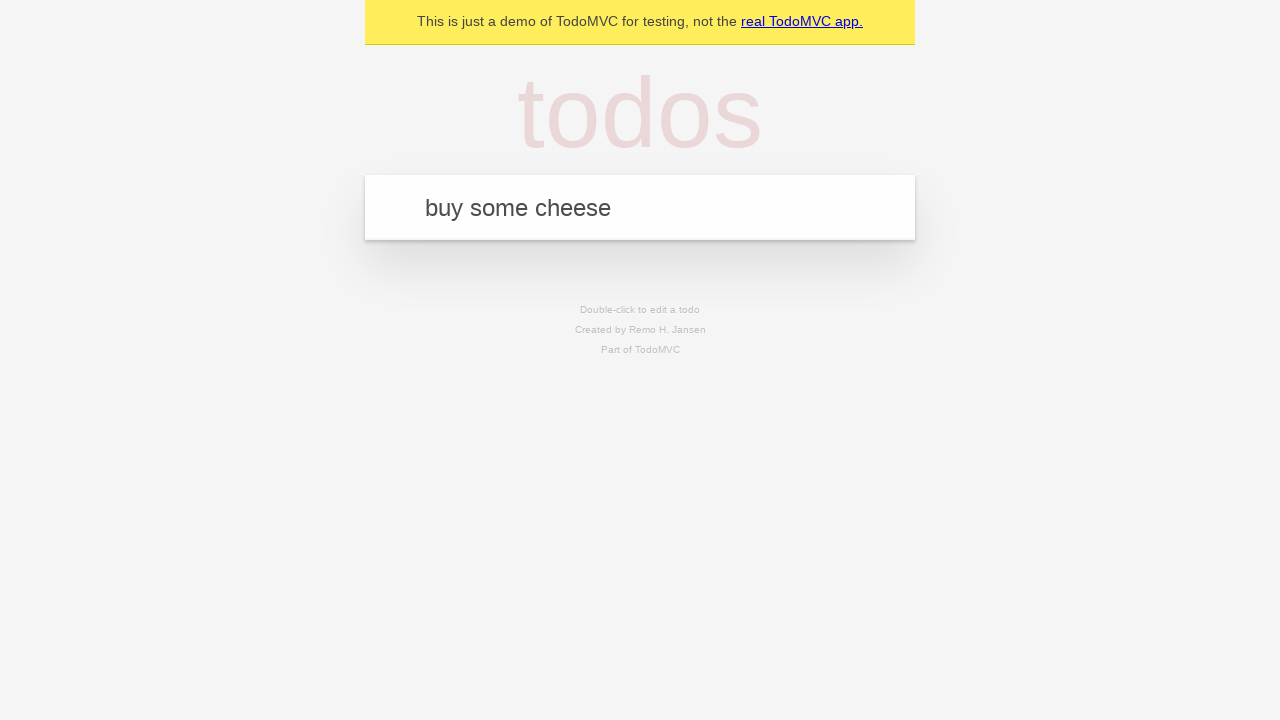

Pressed Enter to create first todo on internal:attr=[placeholder="What needs to be done?"i]
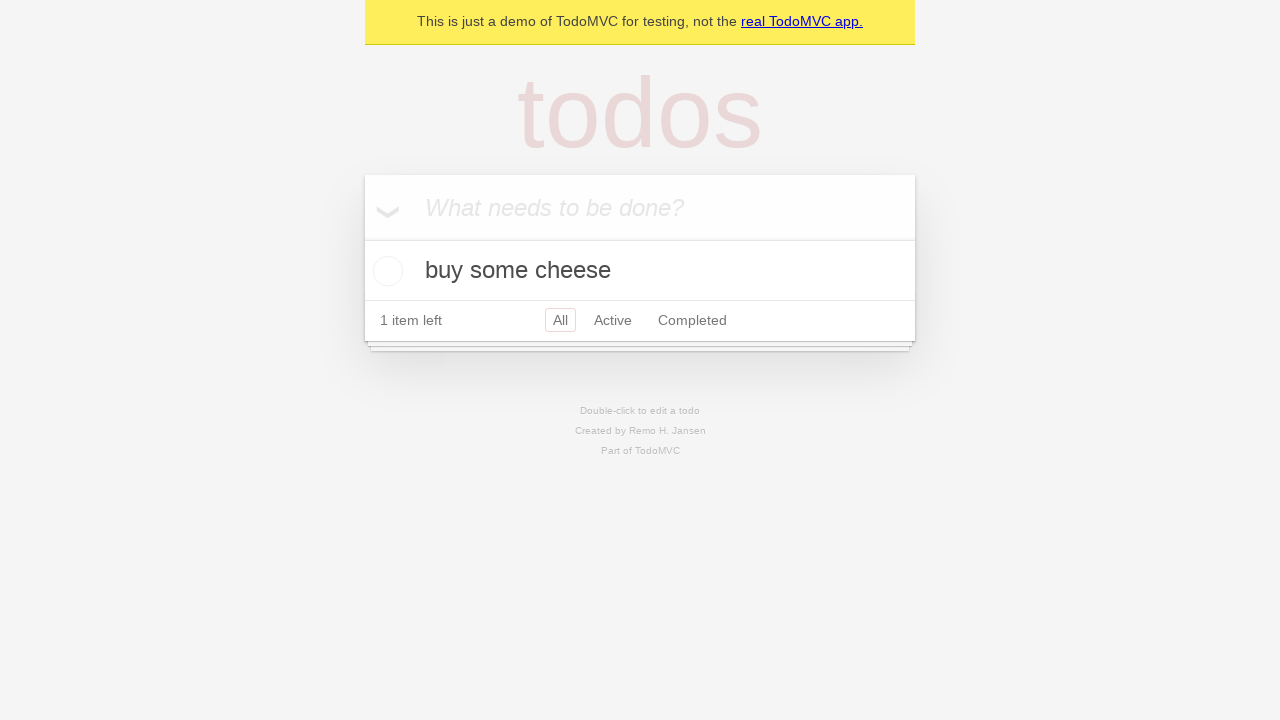

Filled second todo input with 'feed the cat' on internal:attr=[placeholder="What needs to be done?"i]
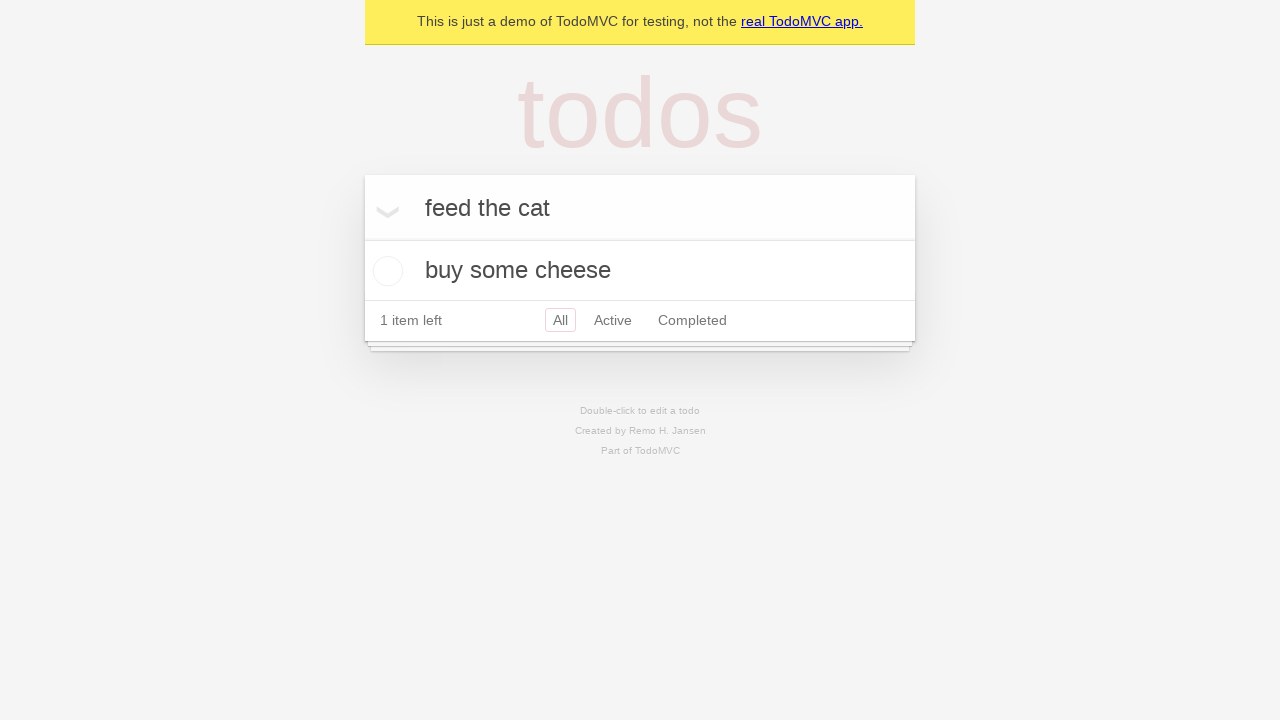

Pressed Enter to create second todo on internal:attr=[placeholder="What needs to be done?"i]
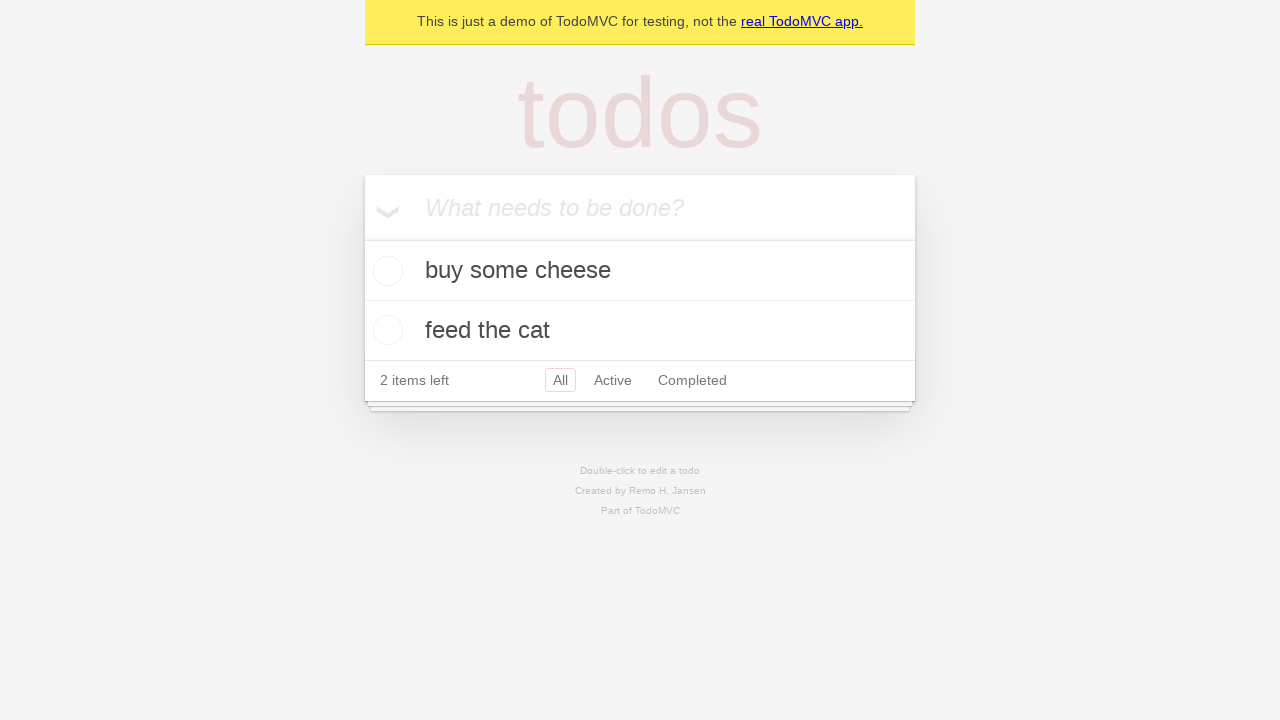

Filled third todo input with 'book a doctors appointment' on internal:attr=[placeholder="What needs to be done?"i]
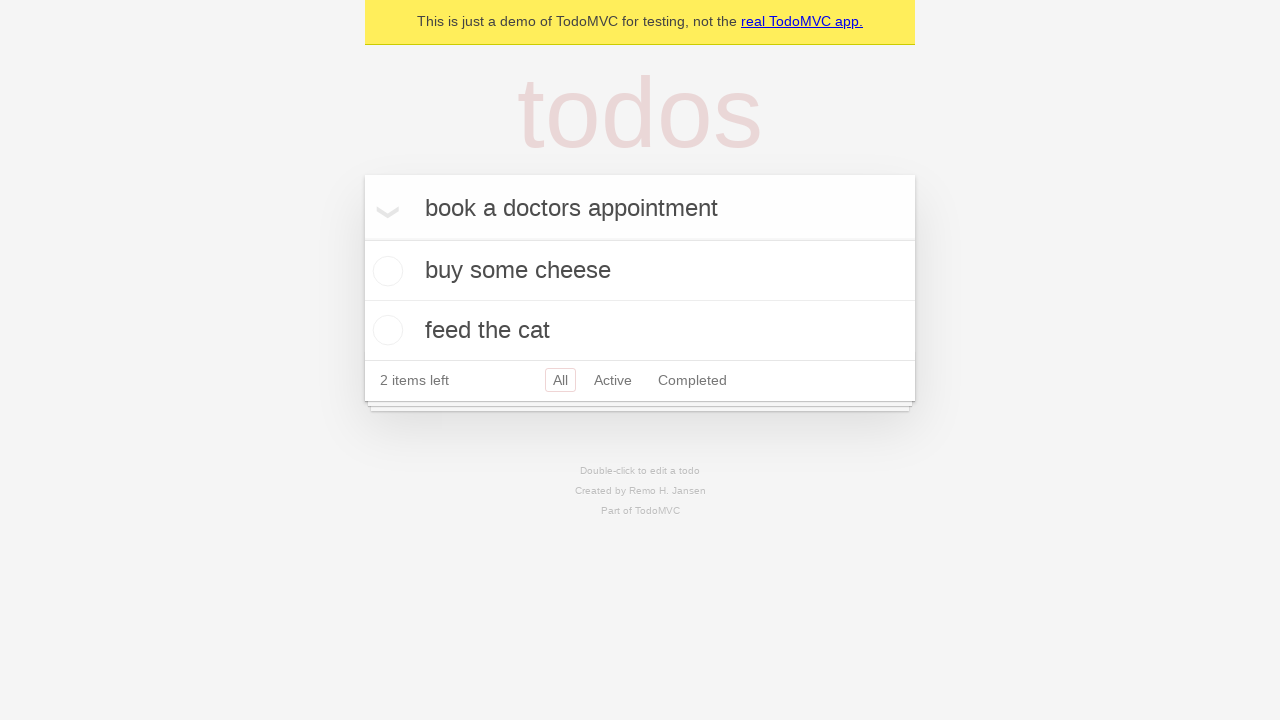

Pressed Enter to create third todo on internal:attr=[placeholder="What needs to be done?"i]
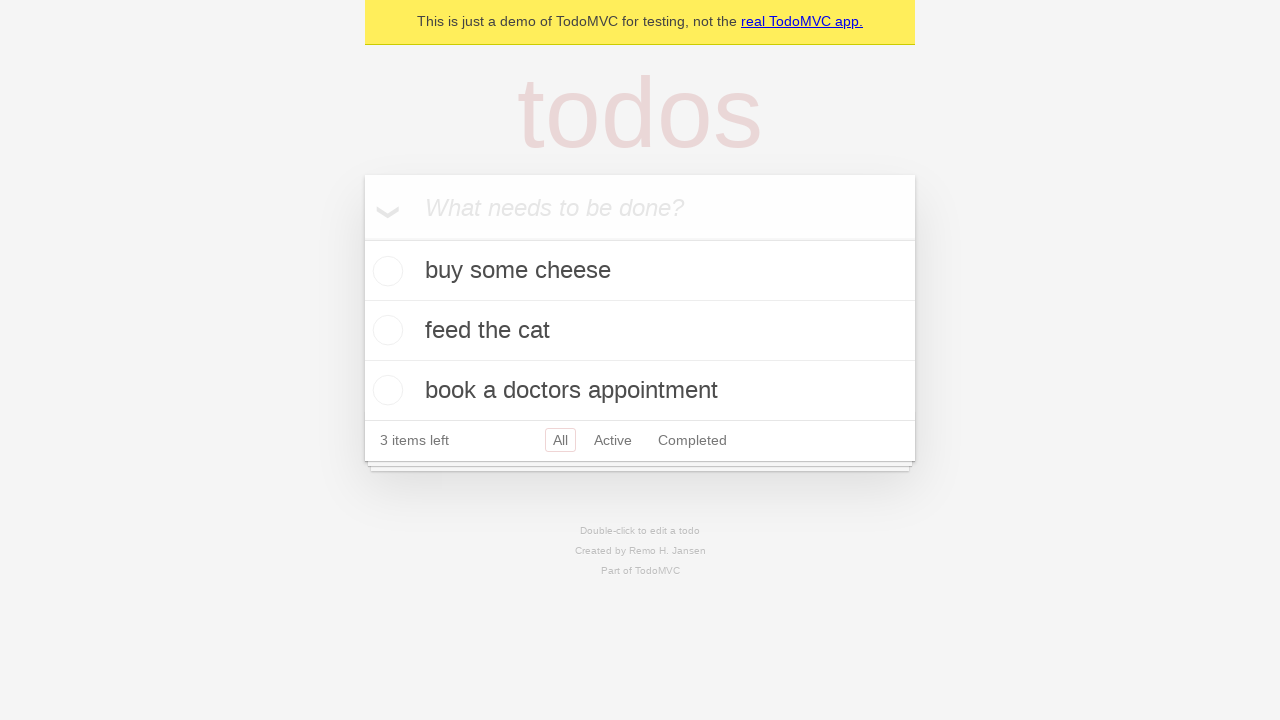

Waited for all 3 todos to be created in localStorage
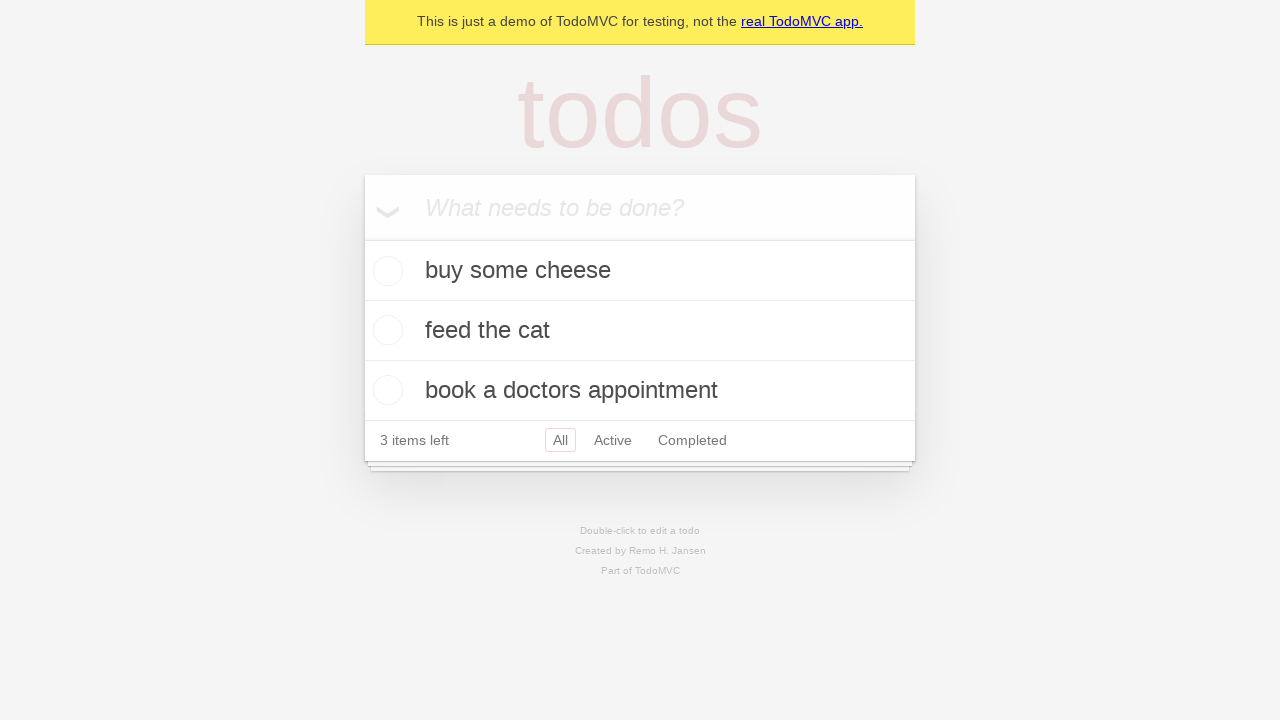

Double-clicked second todo to enter edit mode at (640, 331) on internal:testid=[data-testid="todo-item"s] >> nth=1
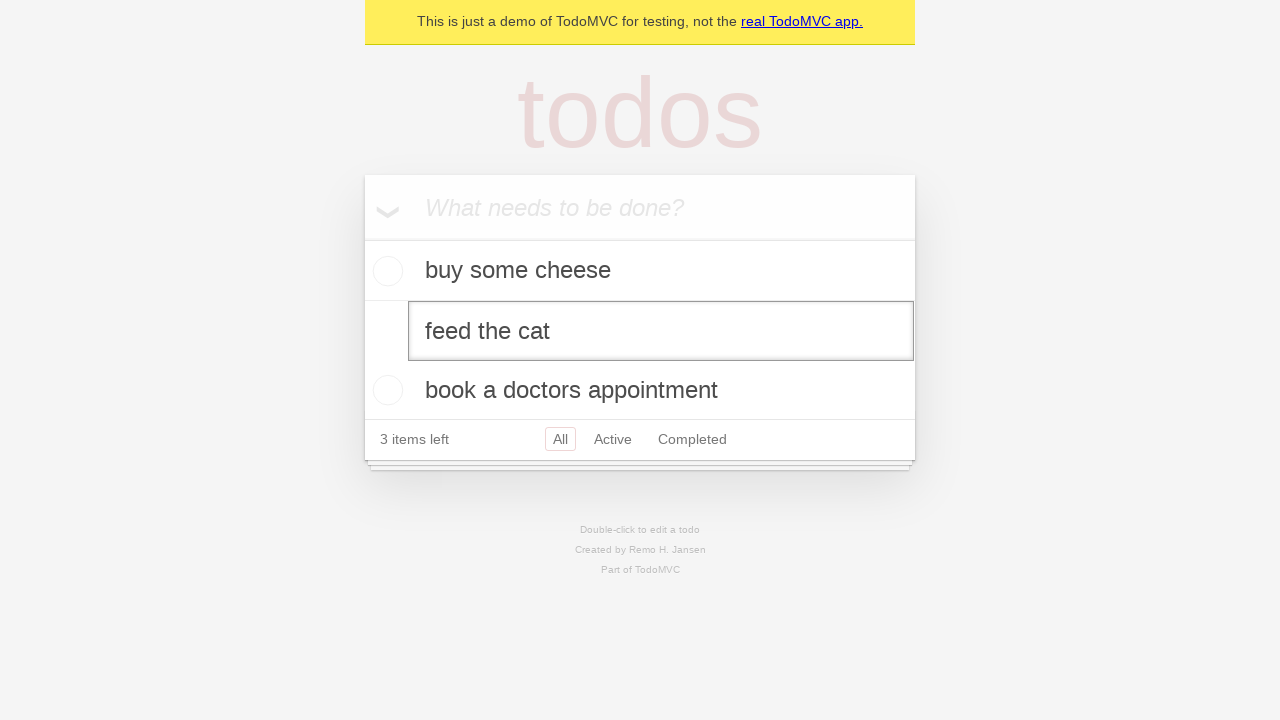

Filled edit textbox with new text 'buy some sausages' on internal:testid=[data-testid="todo-item"s] >> nth=1 >> internal:role=textbox[nam
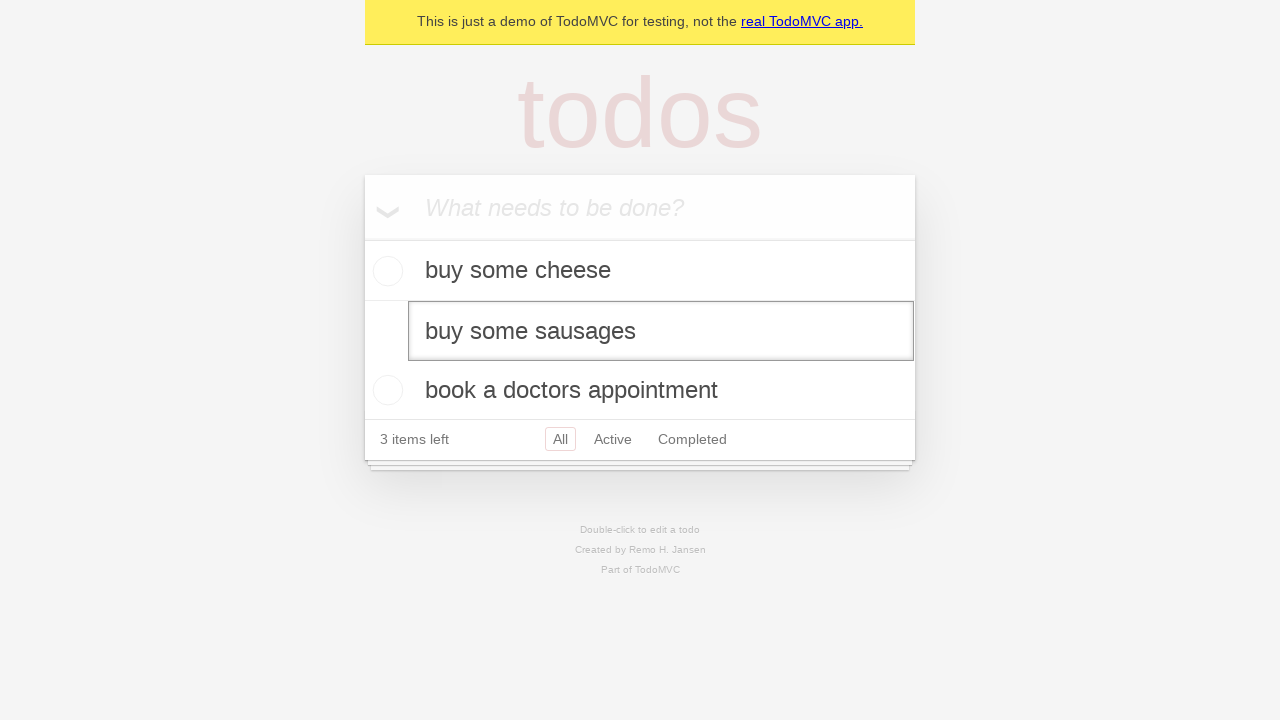

Pressed Escape to cancel edits and restore original text on internal:testid=[data-testid="todo-item"s] >> nth=1 >> internal:role=textbox[nam
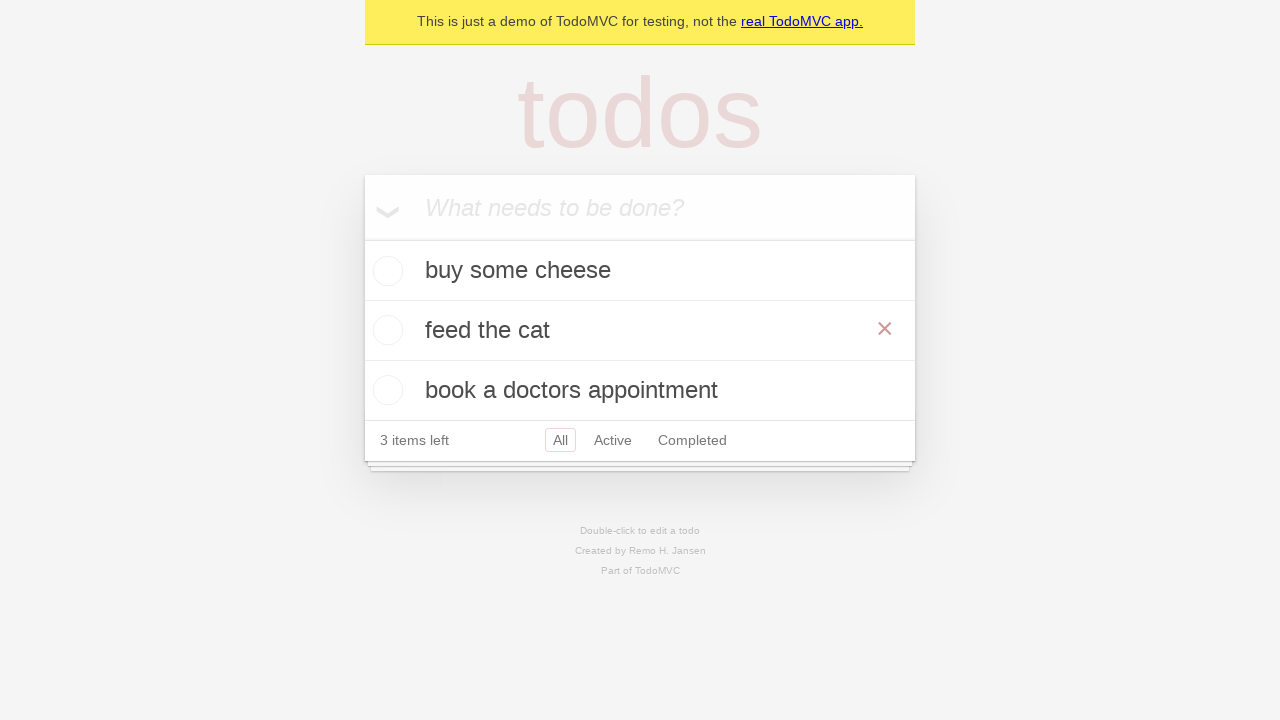

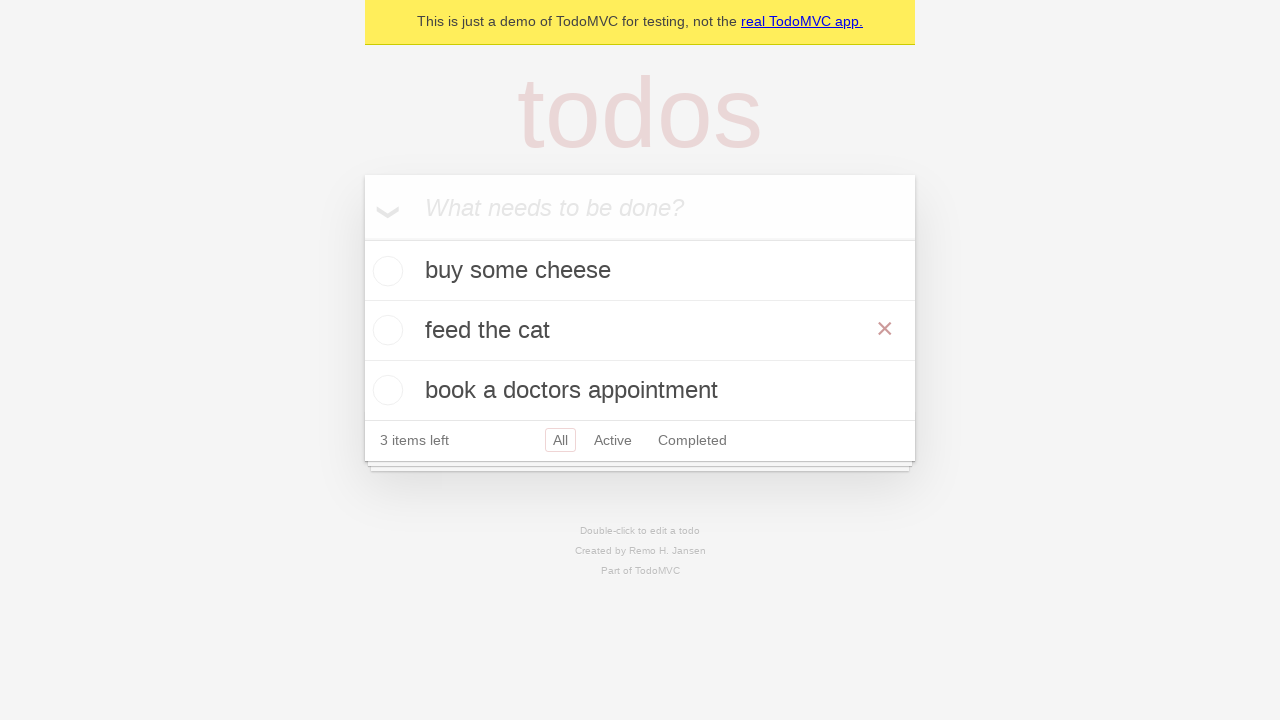